Tests that new todo items are appended to the bottom of the list by adding three items and verifying order

Starting URL: https://demo.playwright.dev/todomvc

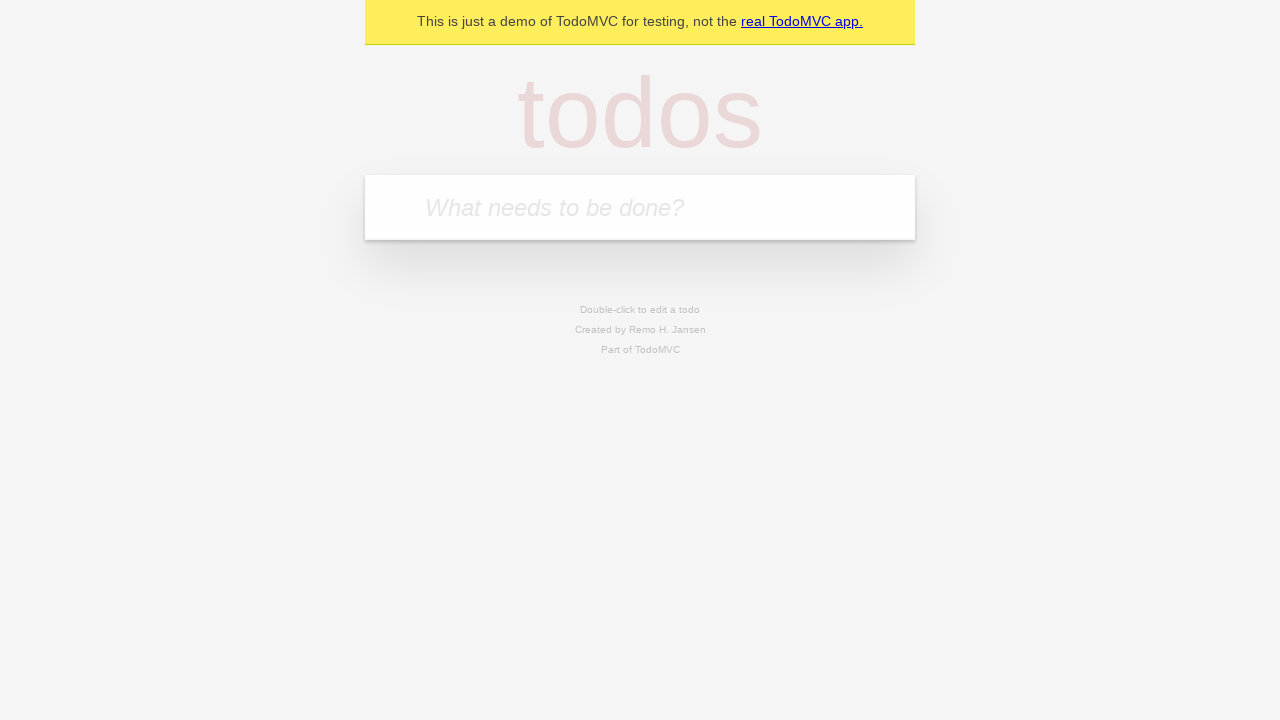

Filled todo input with 'buy some cheese' on internal:attr=[placeholder="What needs to be done?"i]
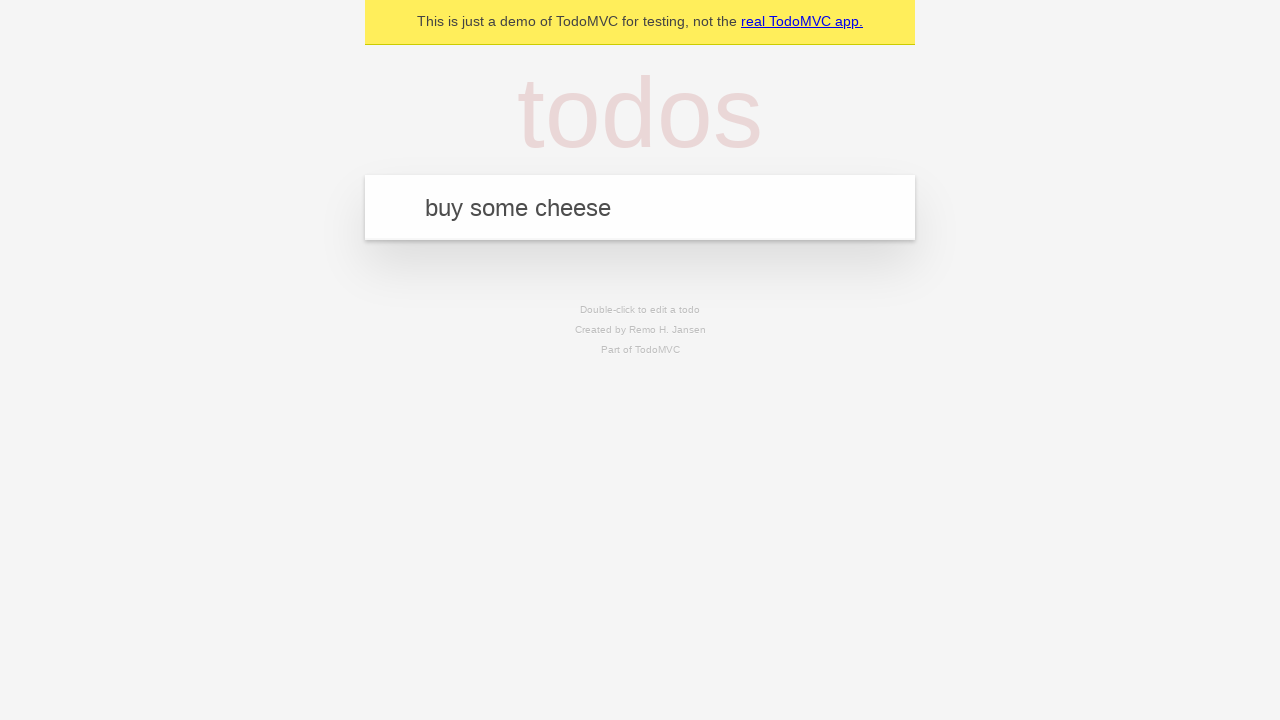

Pressed Enter to add first todo item on internal:attr=[placeholder="What needs to be done?"i]
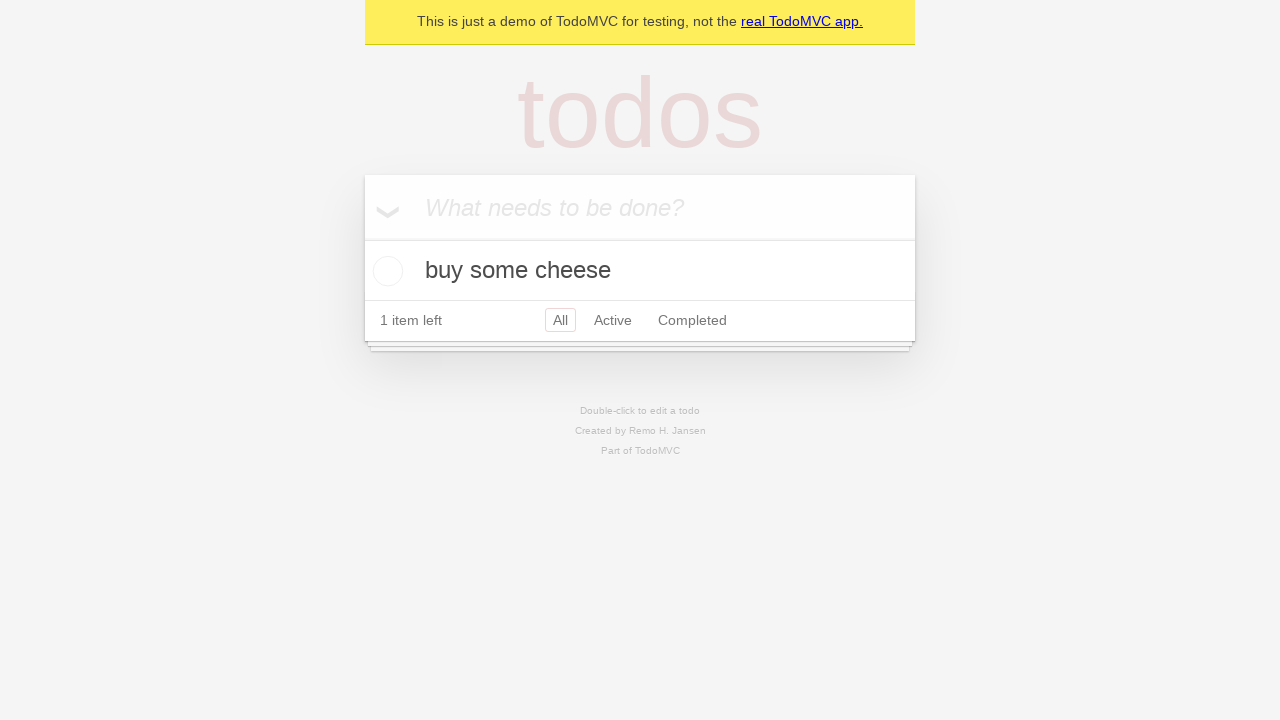

Filled todo input with 'feed the cat' on internal:attr=[placeholder="What needs to be done?"i]
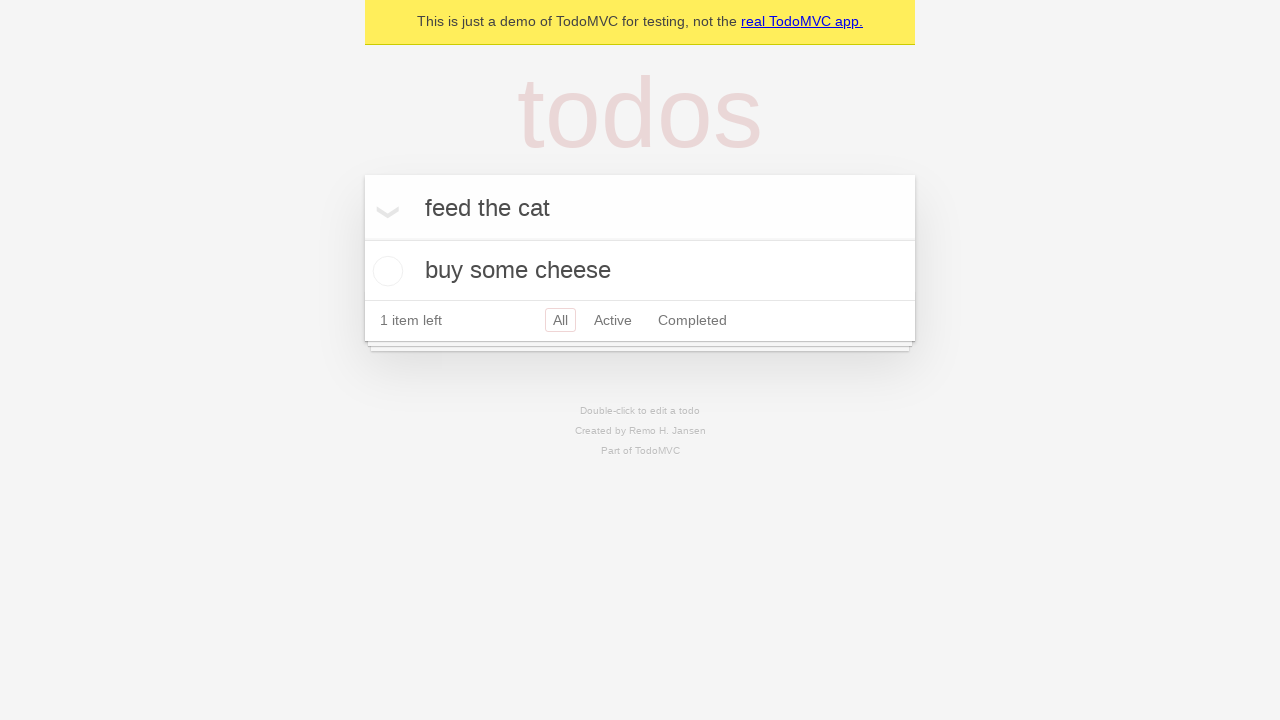

Pressed Enter to add second todo item on internal:attr=[placeholder="What needs to be done?"i]
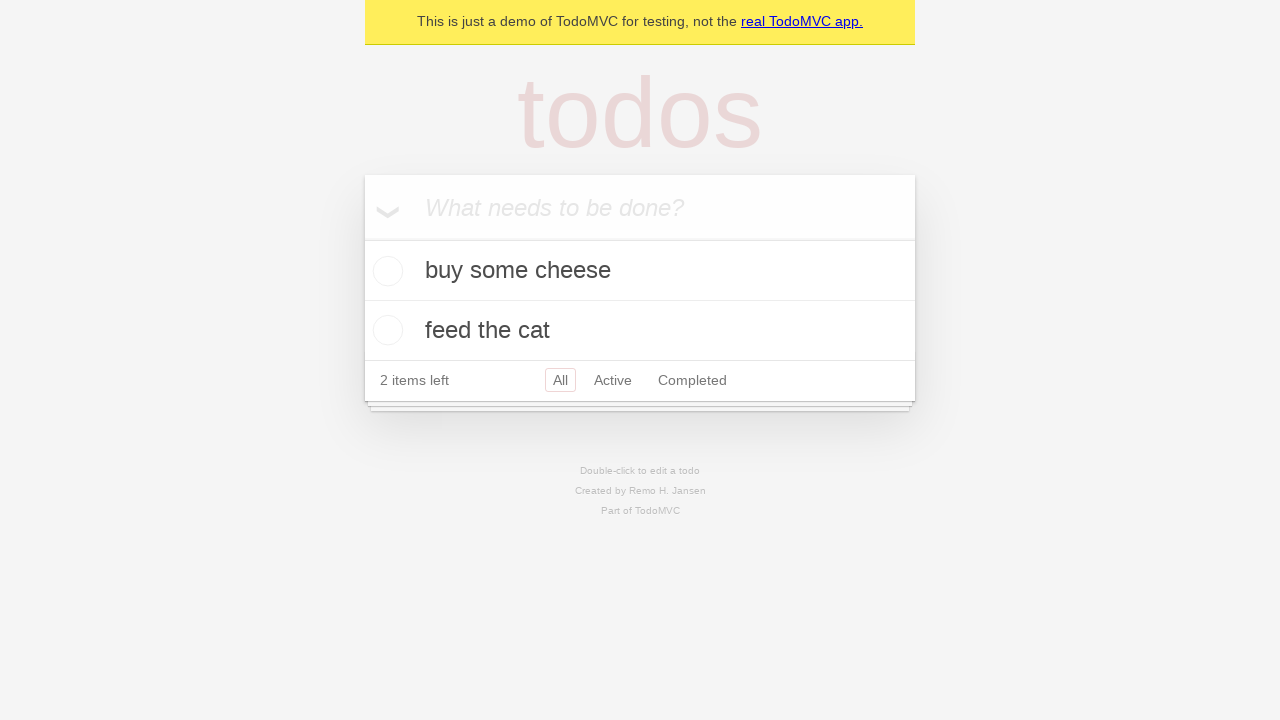

Filled todo input with 'book a doctors appointment' on internal:attr=[placeholder="What needs to be done?"i]
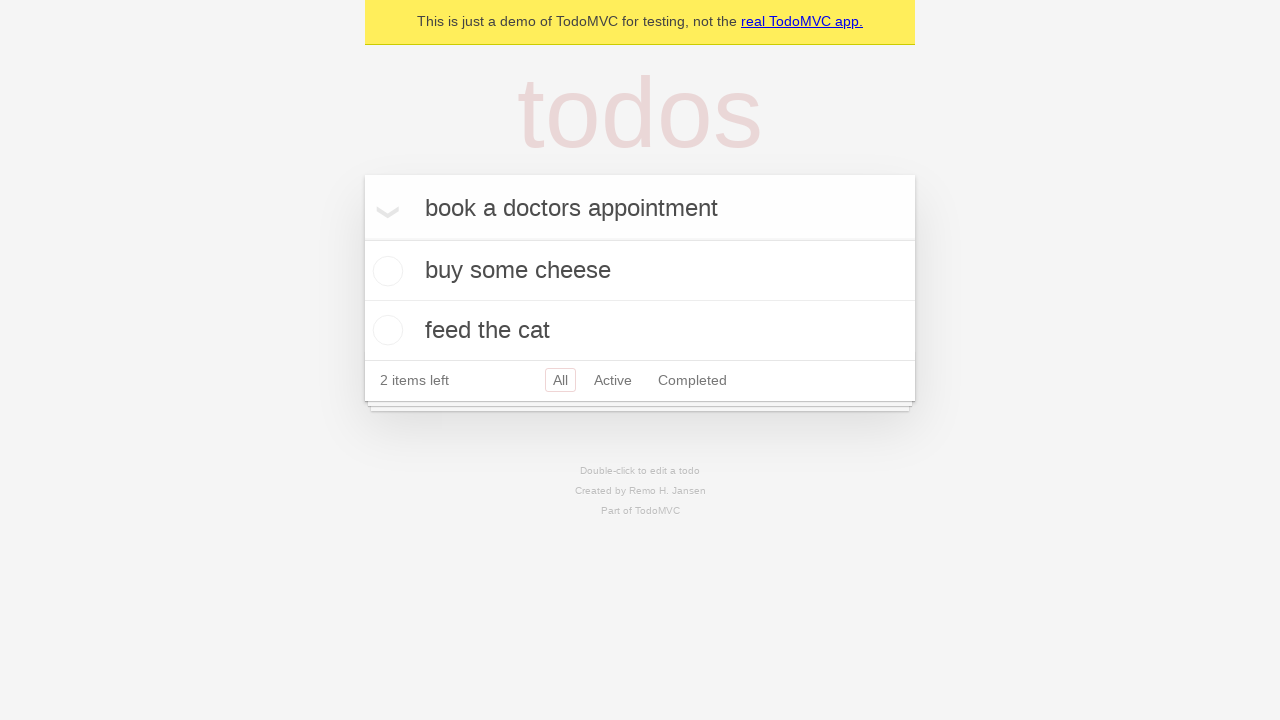

Pressed Enter to add third todo item on internal:attr=[placeholder="What needs to be done?"i]
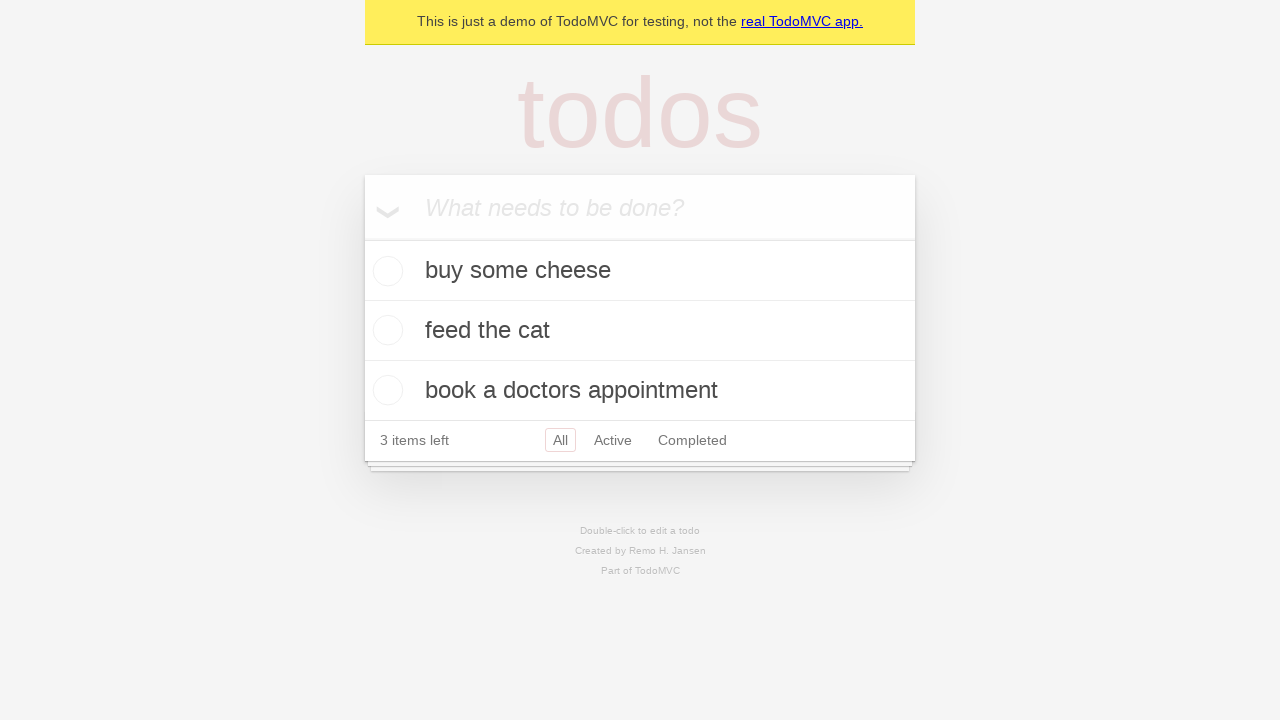

Verified that 3 items left counter is visible
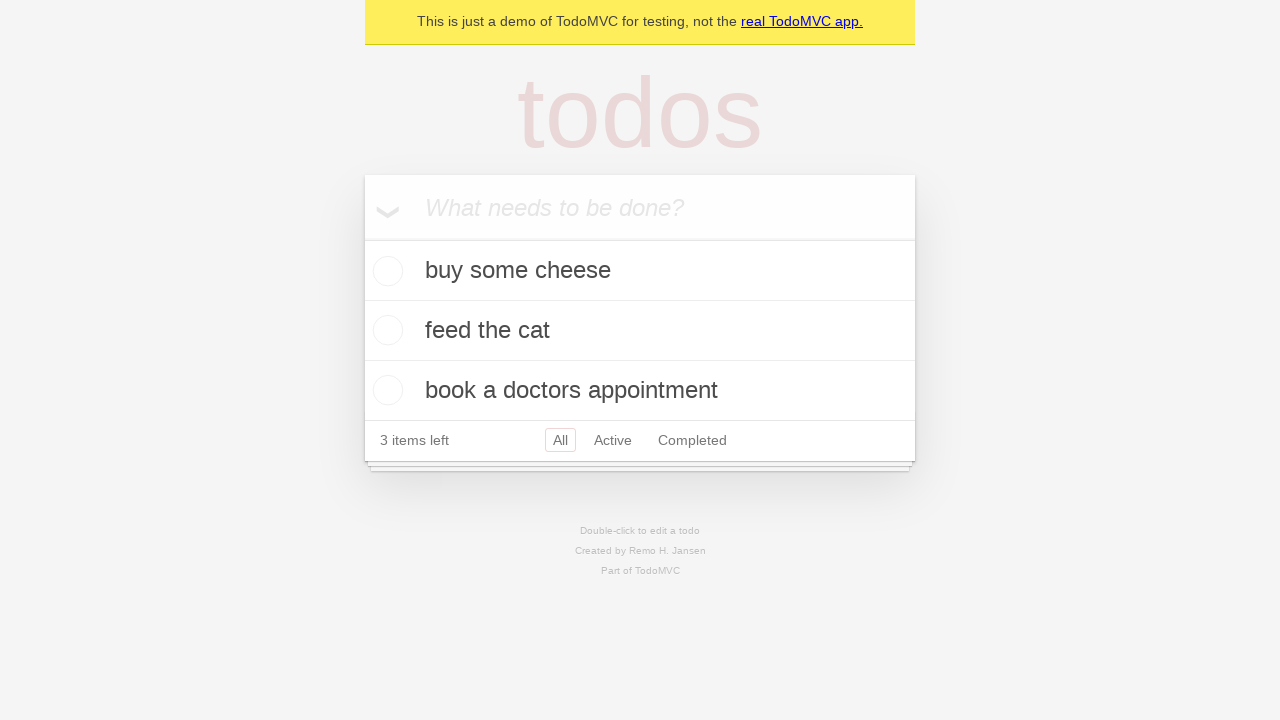

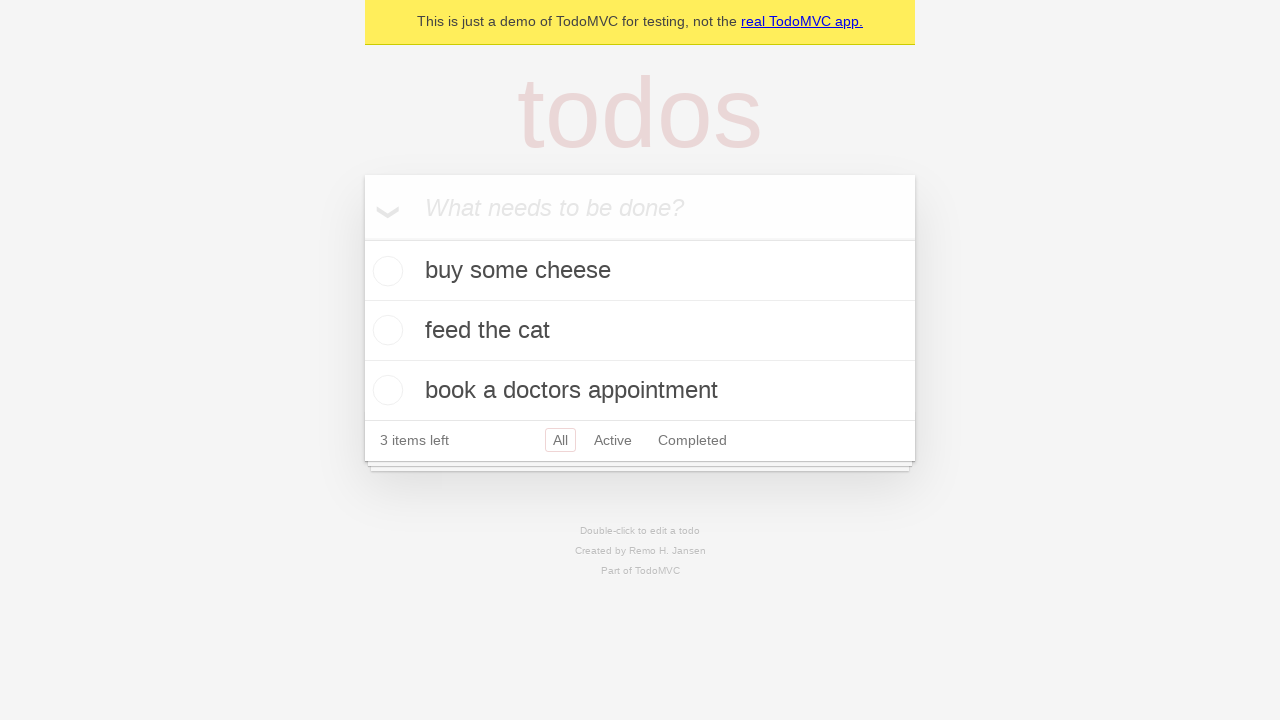